Submits a pizza order form on httpbin.org by filling customer details (name, phone, email), selecting pizza size and toppings, entering delivery time, and optionally adding comments, then verifies the form submission response.

Starting URL: https://httpbin.org/forms/post

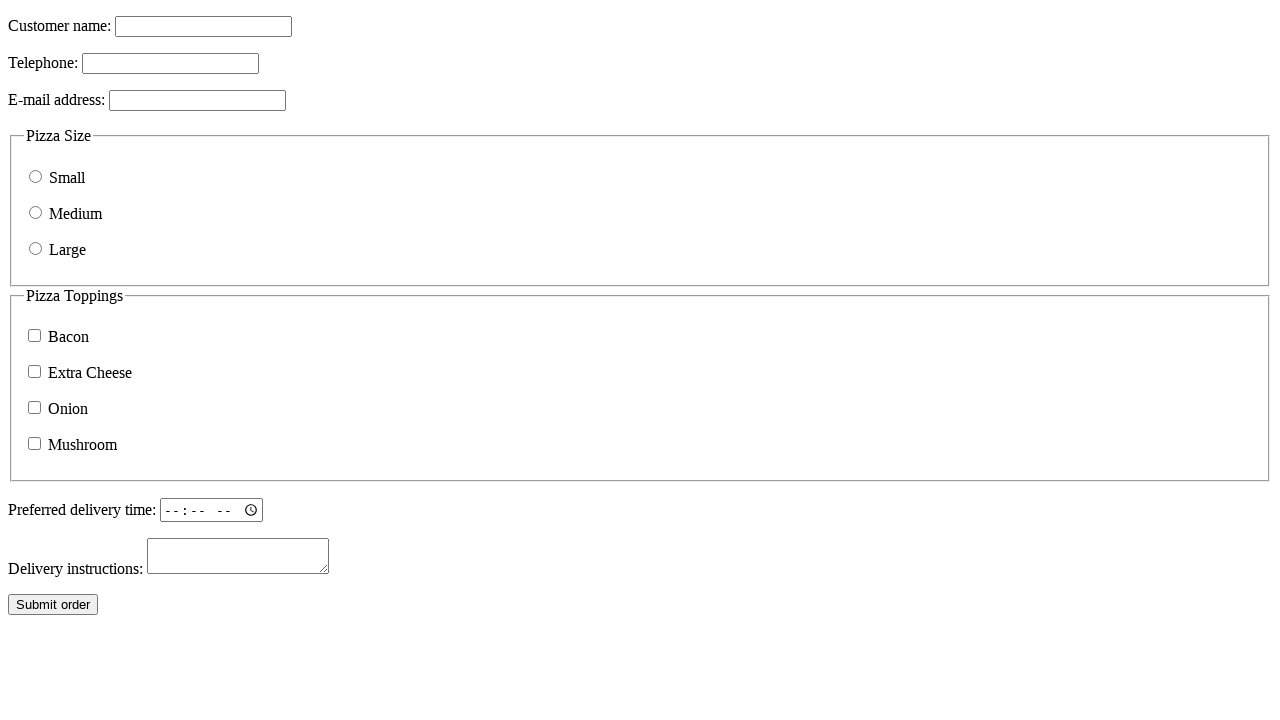

Filled customer name field with 'John Martinez' on input[name="custname"]
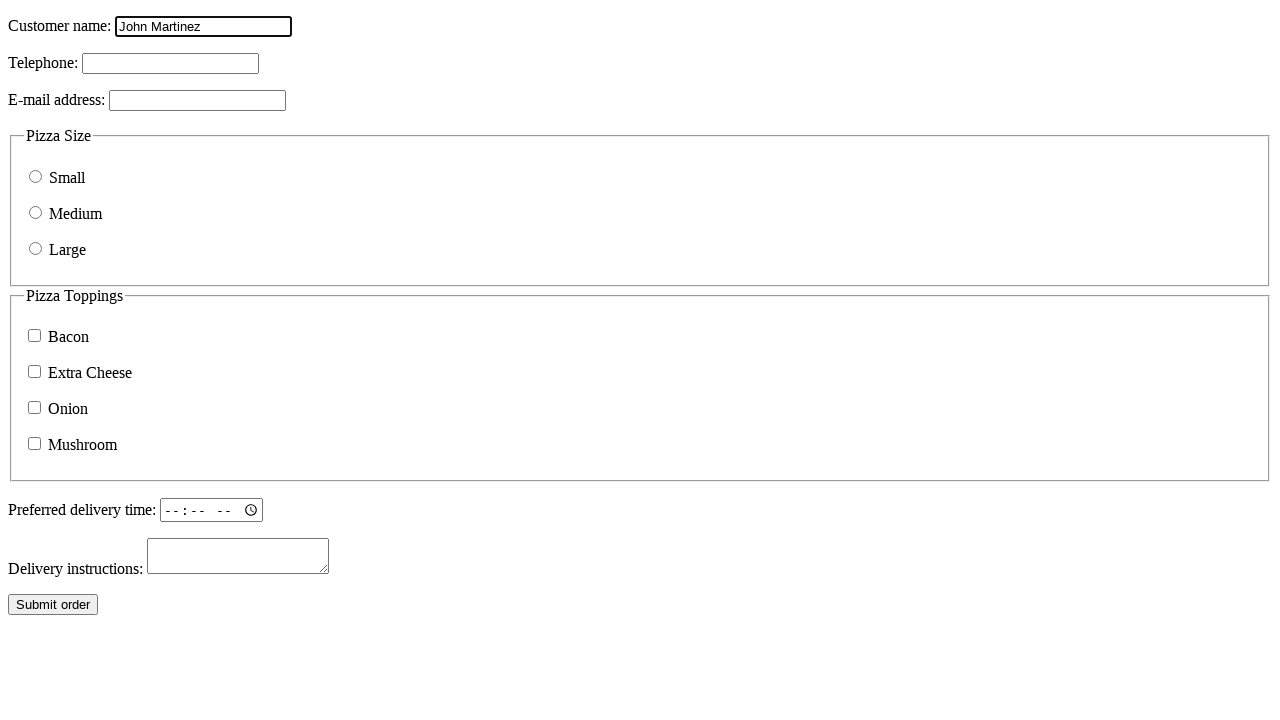

Filled customer telephone field with '555-123-4567' on input[name="custtel"]
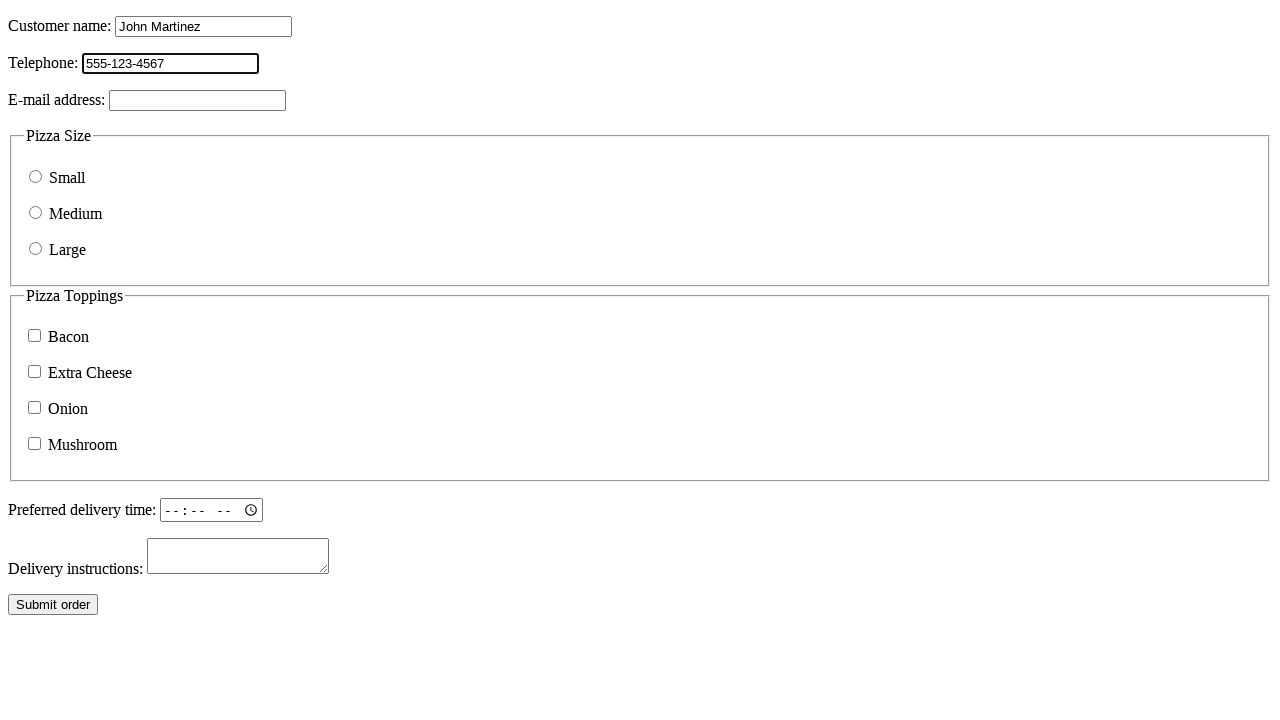

Filled customer email field with 'john.martinez@example.com' on input[name="custemail"]
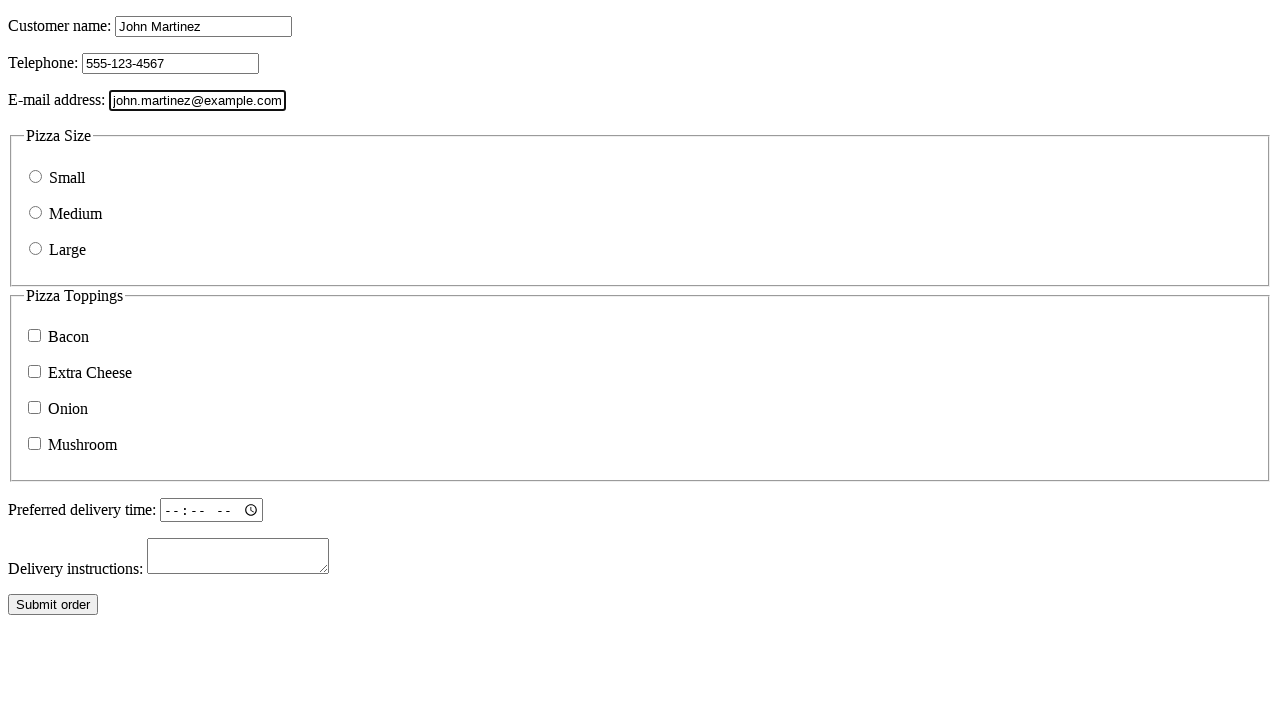

Selected pizza size 'medium' at (36, 212) on input[type="radio"][name="size"][value="medium"]
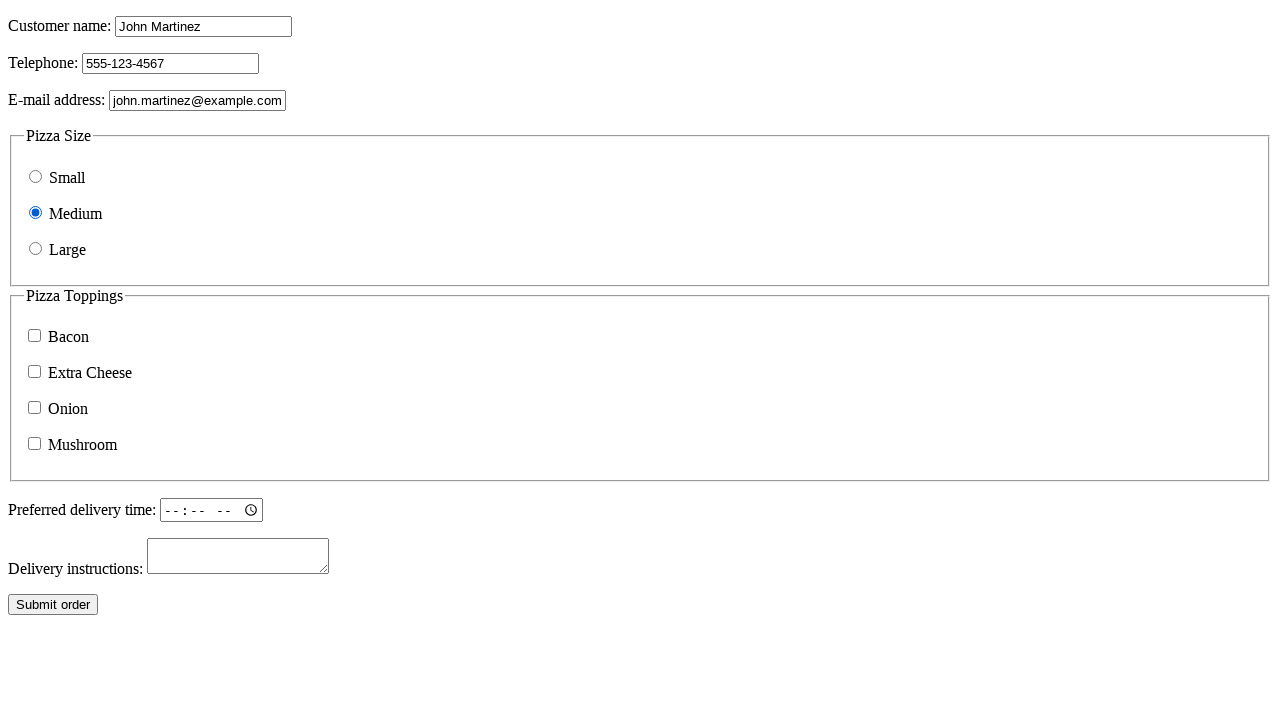

Selected 'bacon' topping at (34, 336) on input[type="checkbox"][name="topping"][value="bacon"]
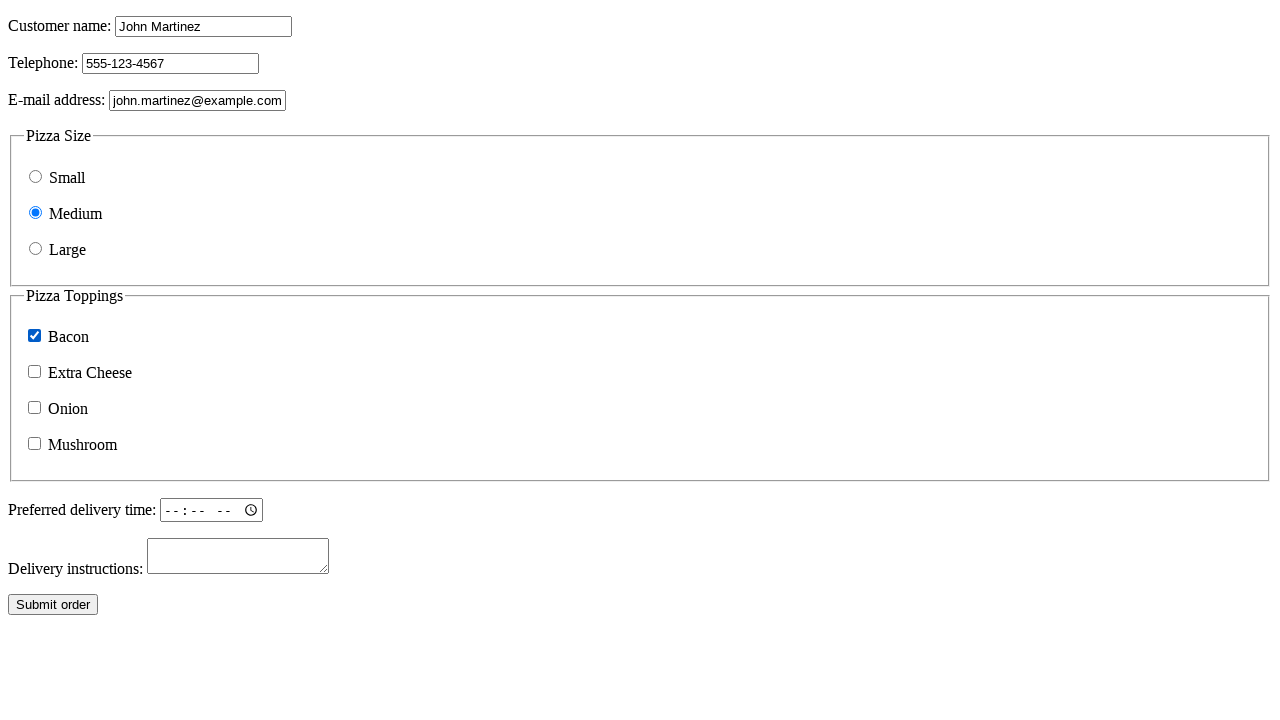

Selected 'cheese' topping at (34, 372) on input[type="checkbox"][name="topping"][value="cheese"]
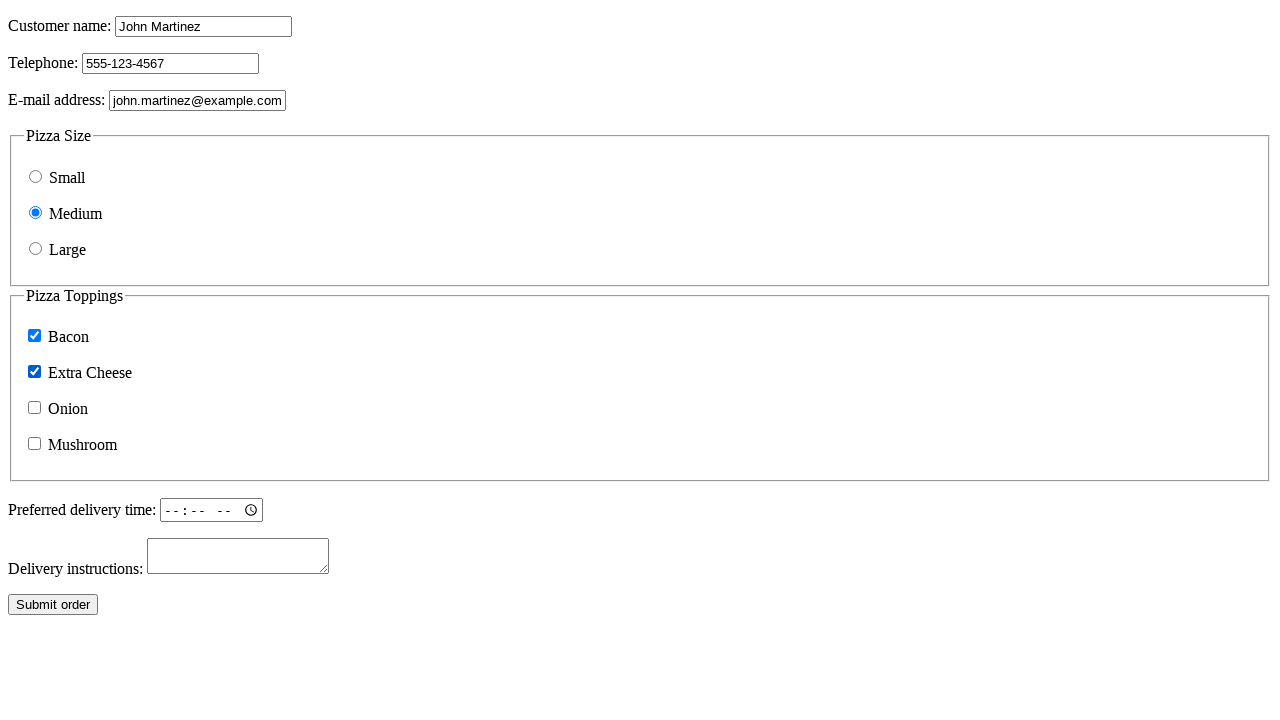

Filled delivery time field with '18:30' on input[name="delivery"]
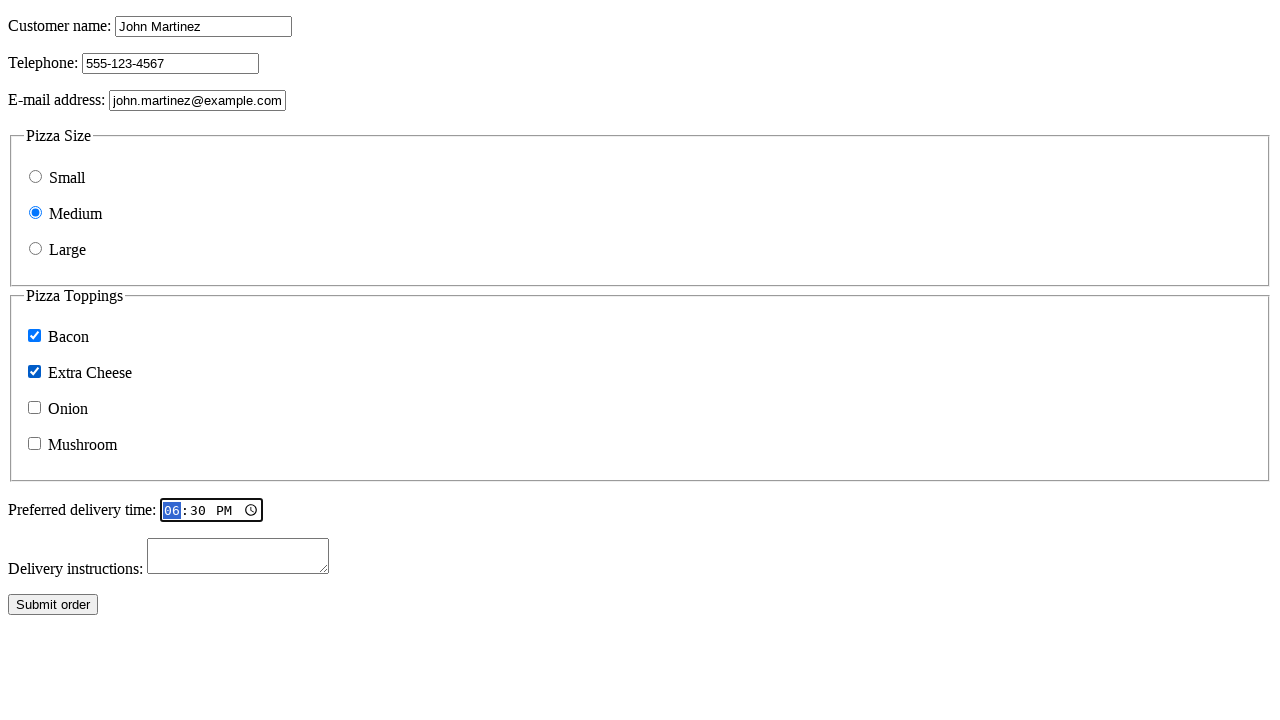

Filled comments field with 'Please ring the doorbell twice' on textarea[name="comments"]
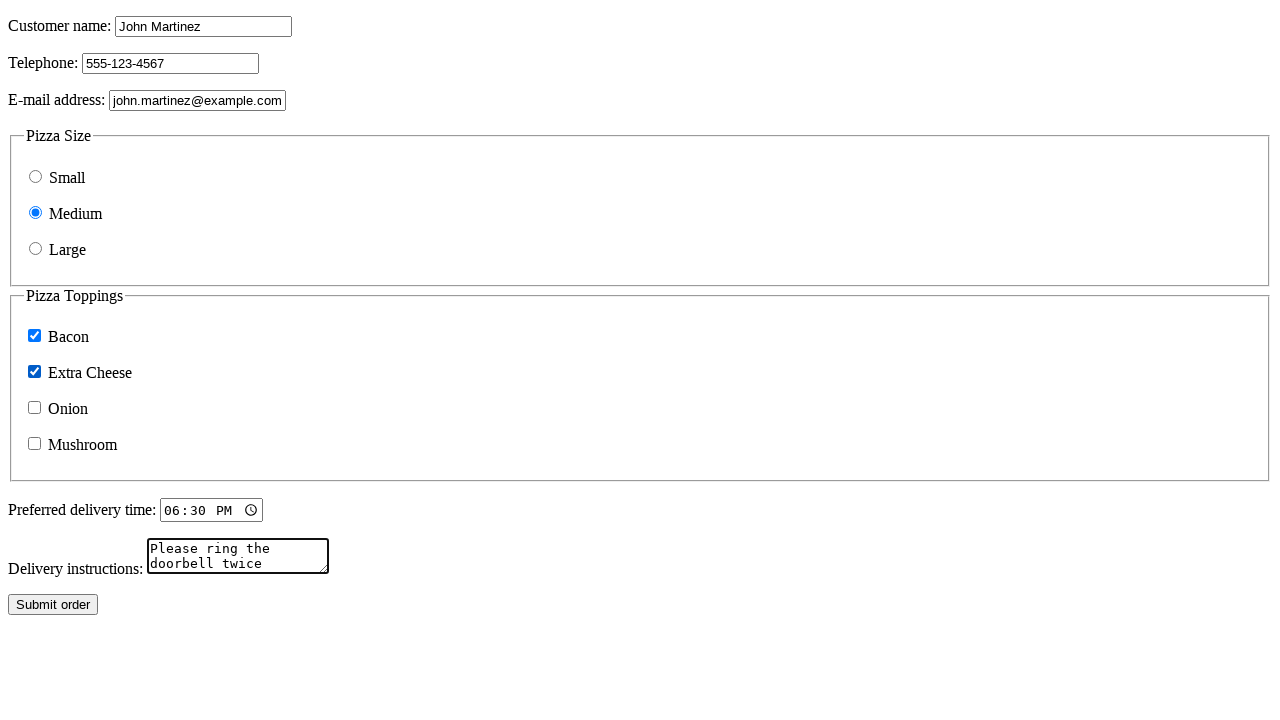

Clicked 'Submit order' button to submit pizza order form at (53, 605) on text=Submit order
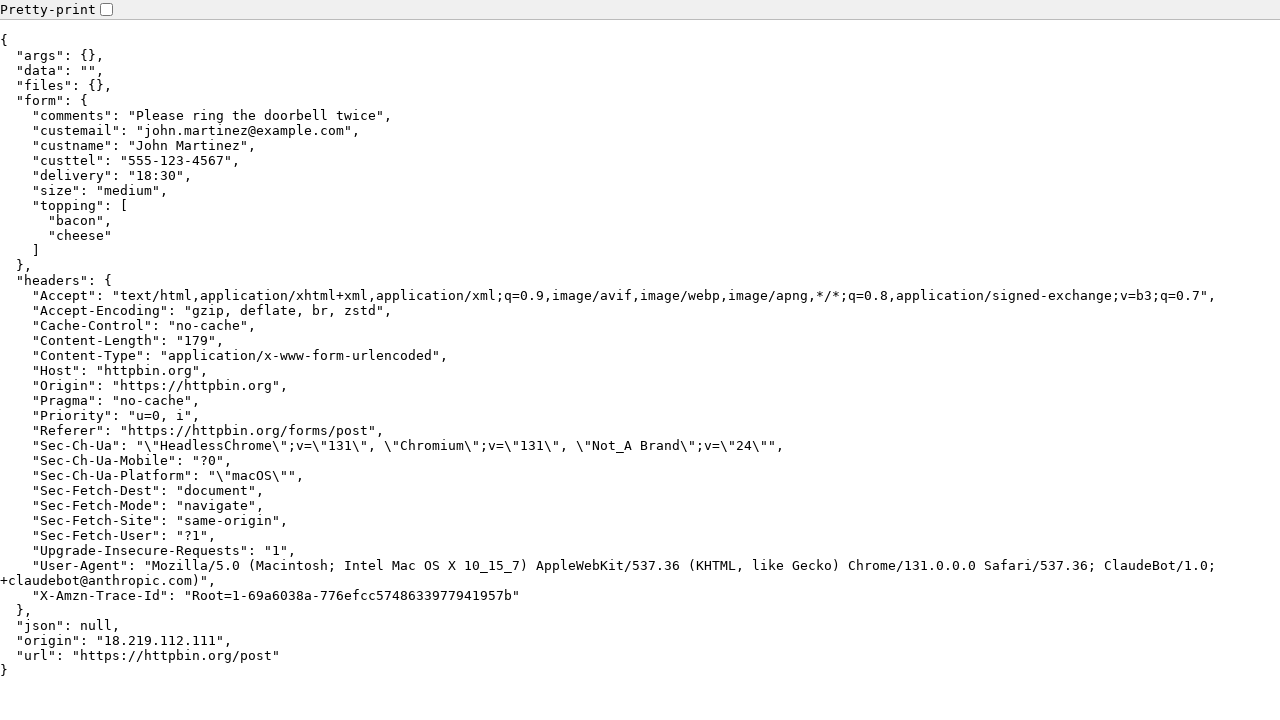

Form submission completed and navigated to POST response page
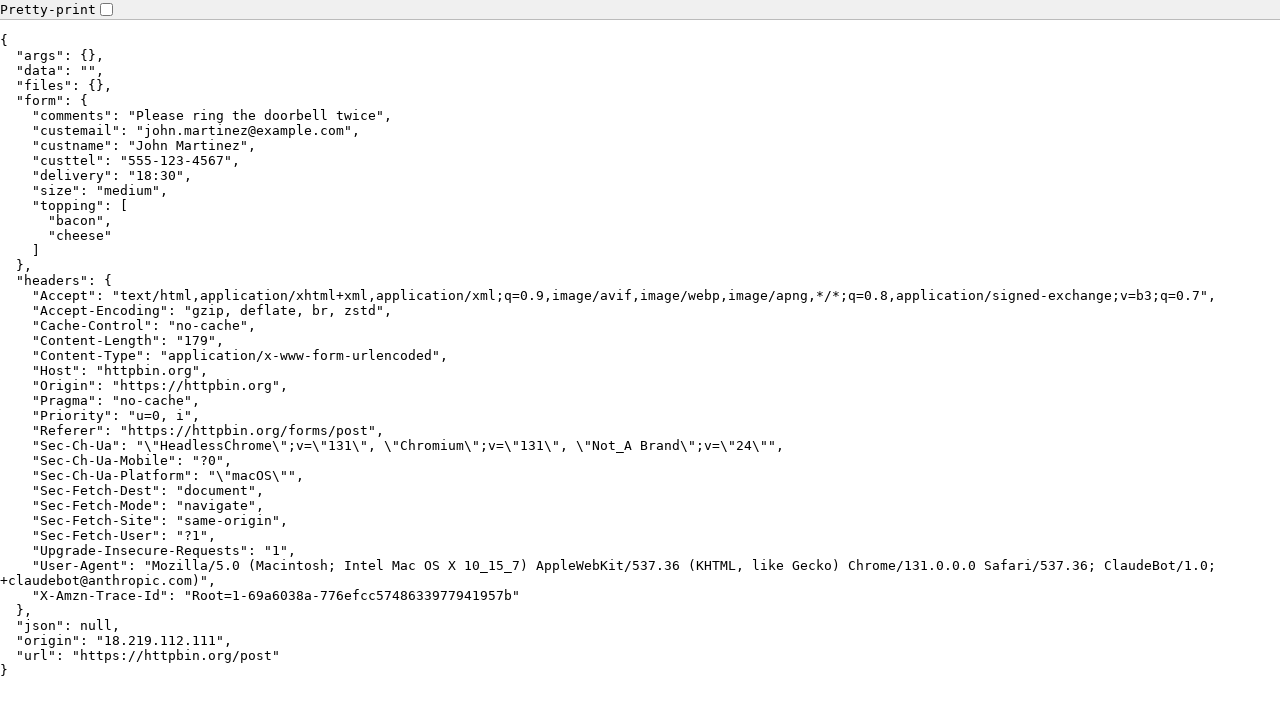

Form submission response loaded and verified
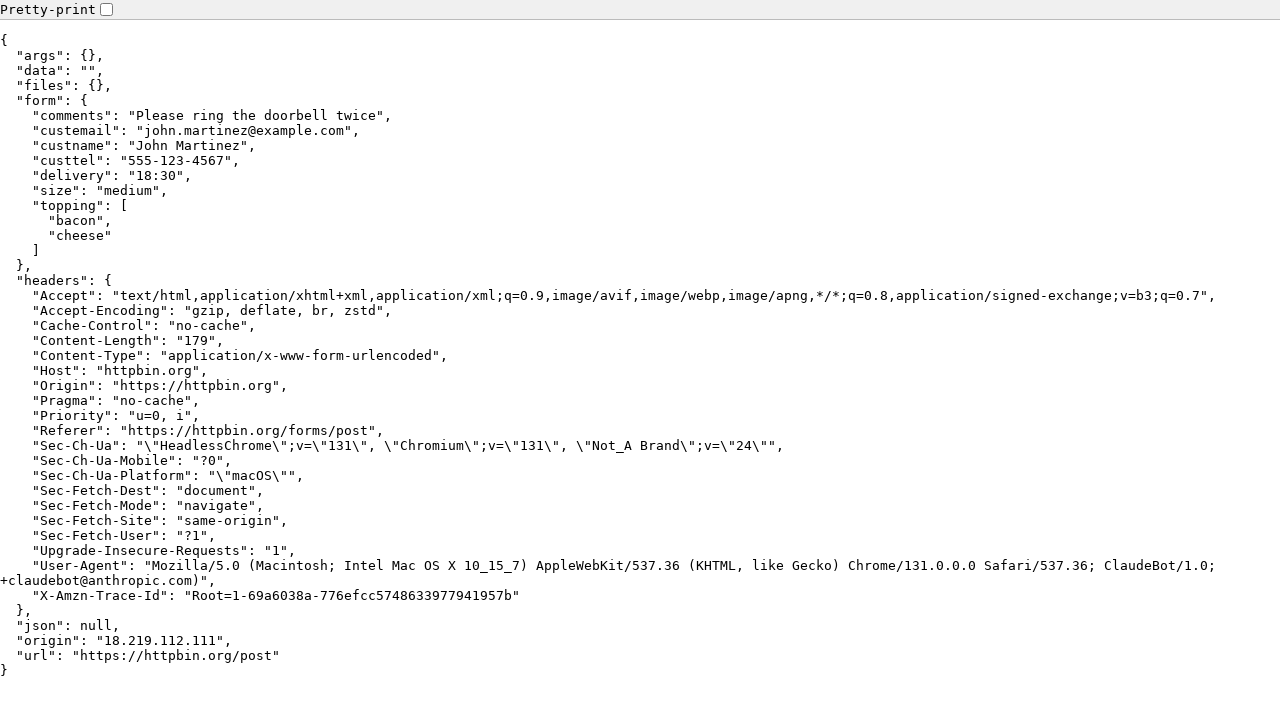

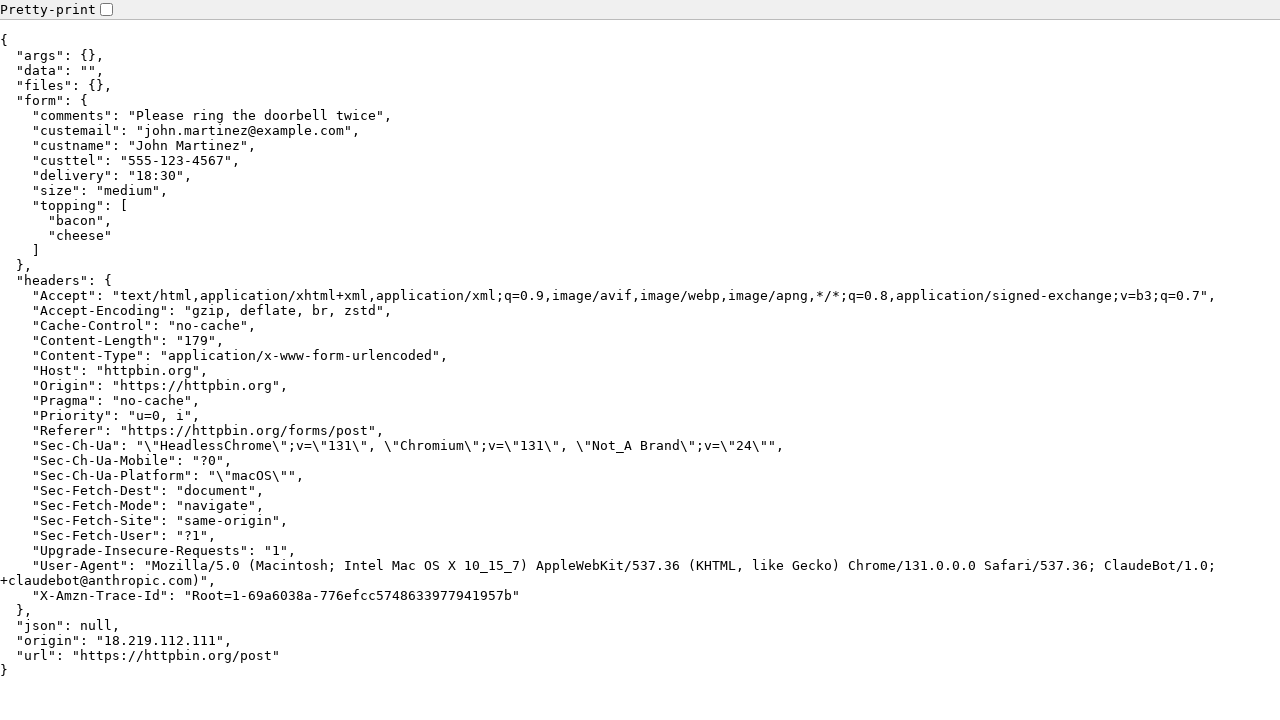